Tests drag and drop functionality by dragging an element onto a drop target and verifying that "Dropped!" text appears

Starting URL: https://crossbrowsertesting.github.io/drag-and-drop.html

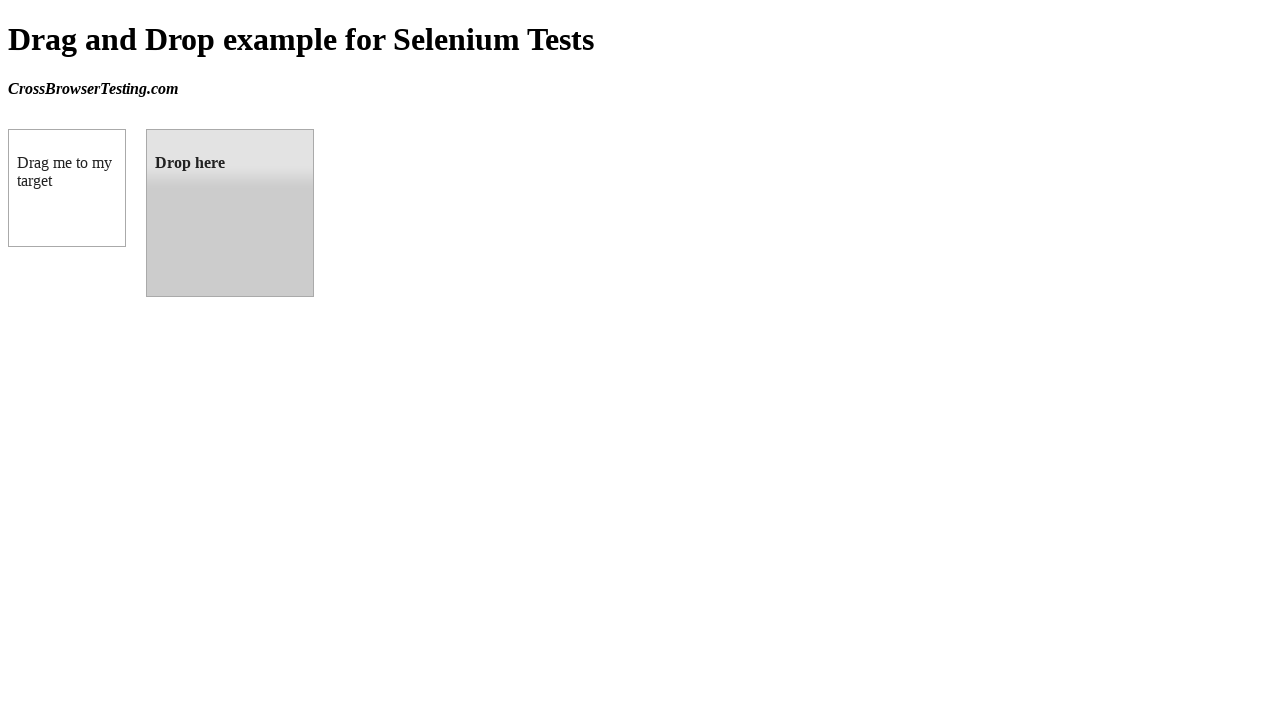

Navigated to drag and drop test page
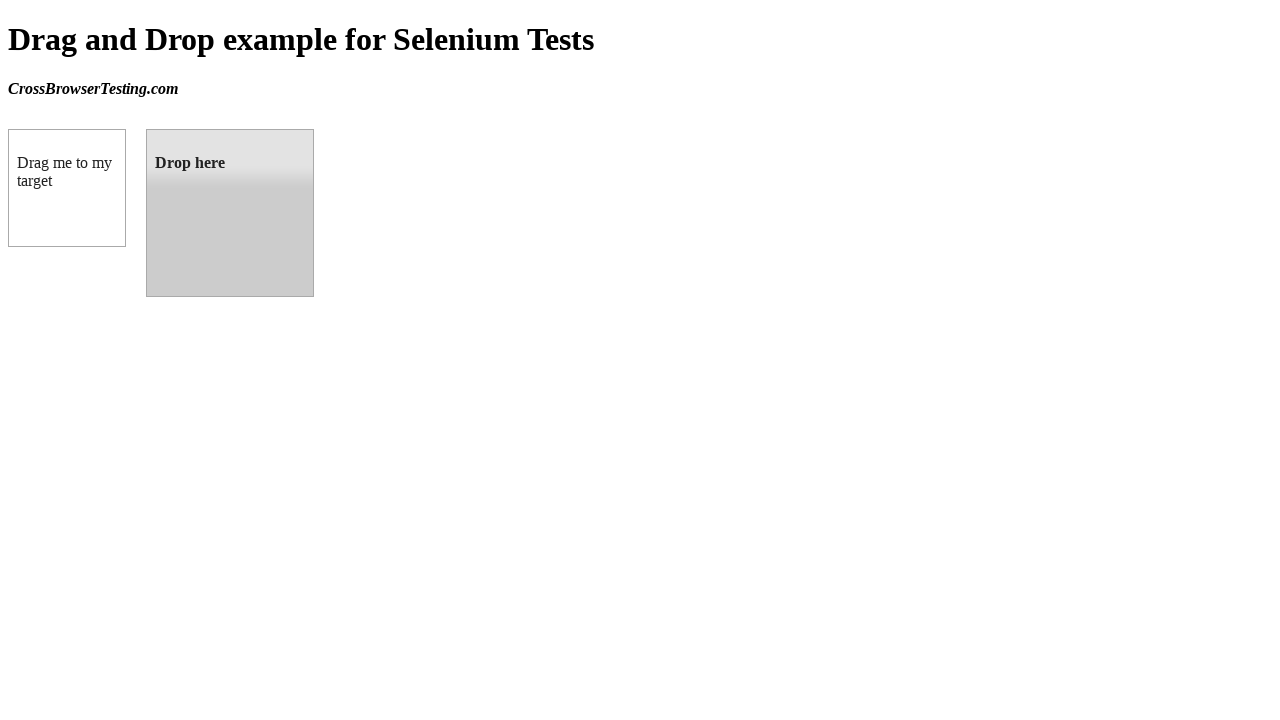

Located draggable element
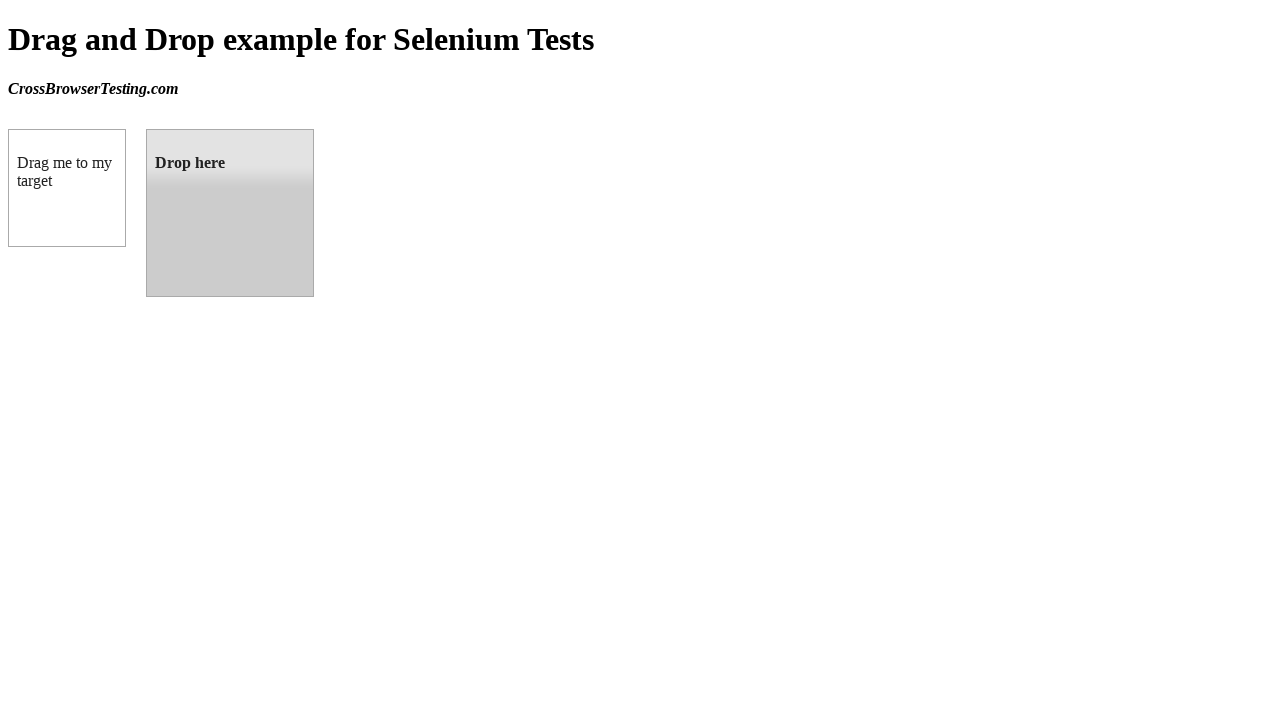

Located droppable element
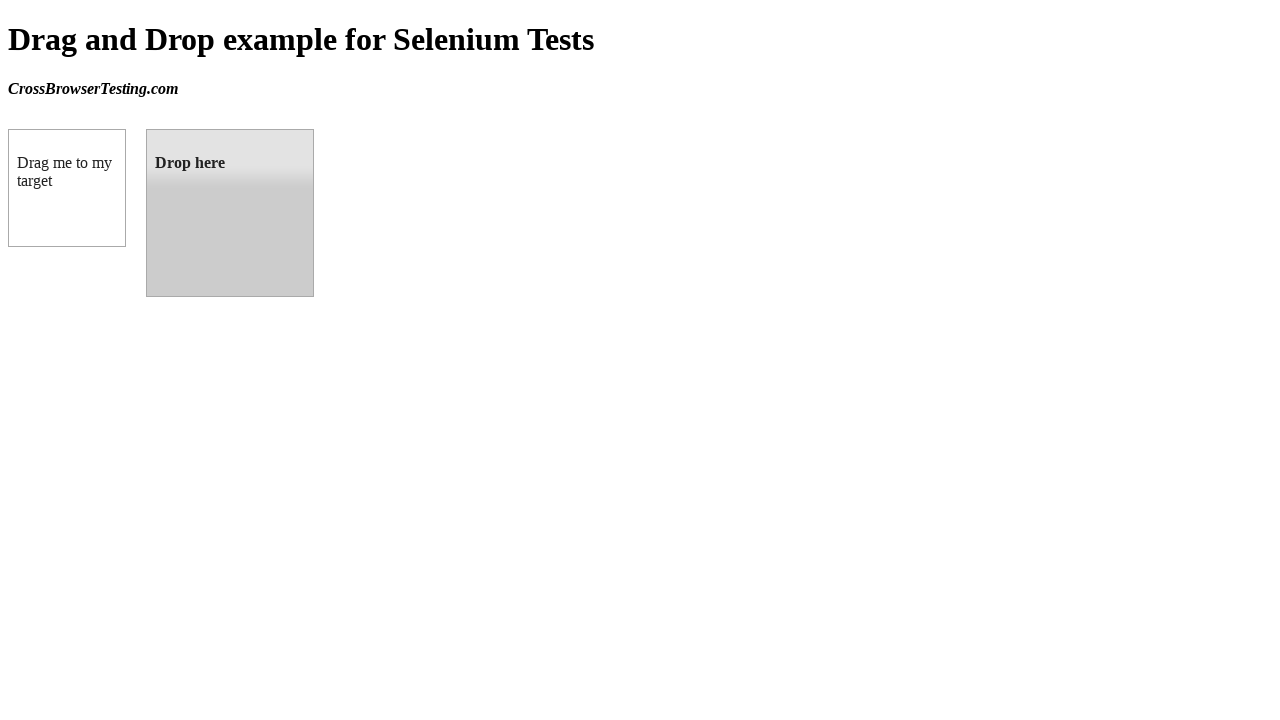

Dragged element onto drop target at (230, 213)
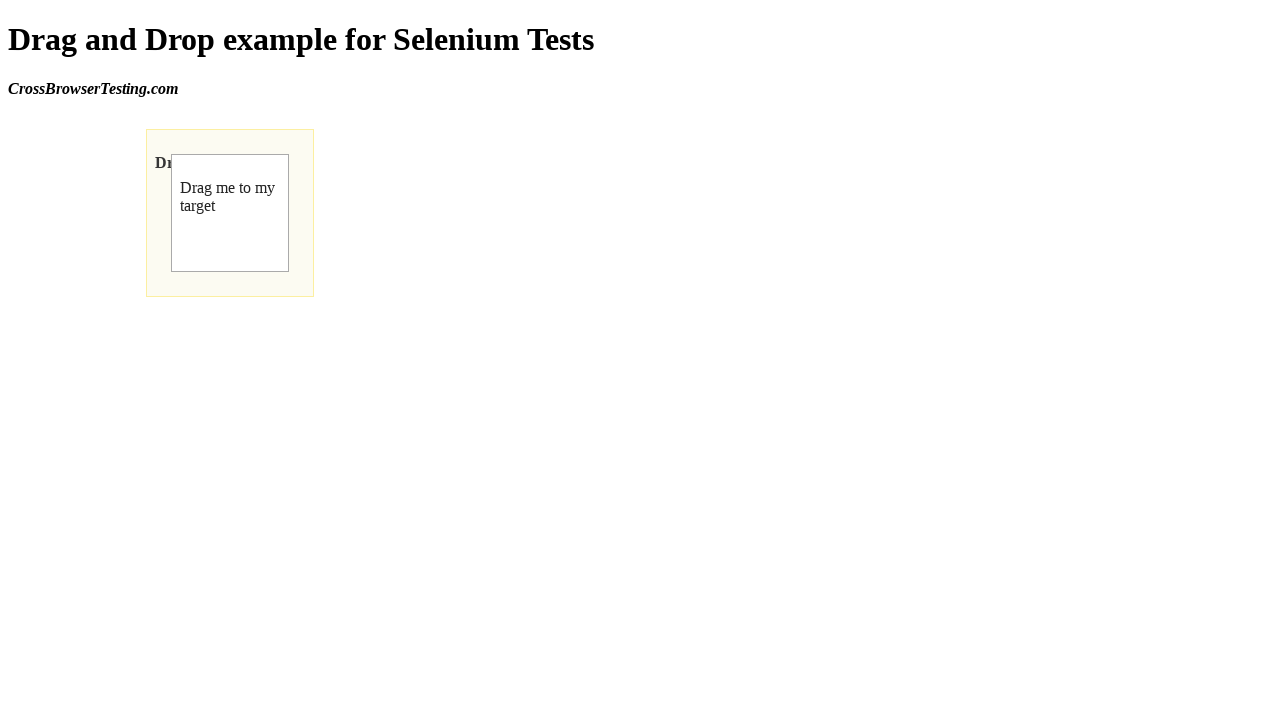

Verified 'Dropped!' text appears in drop zone
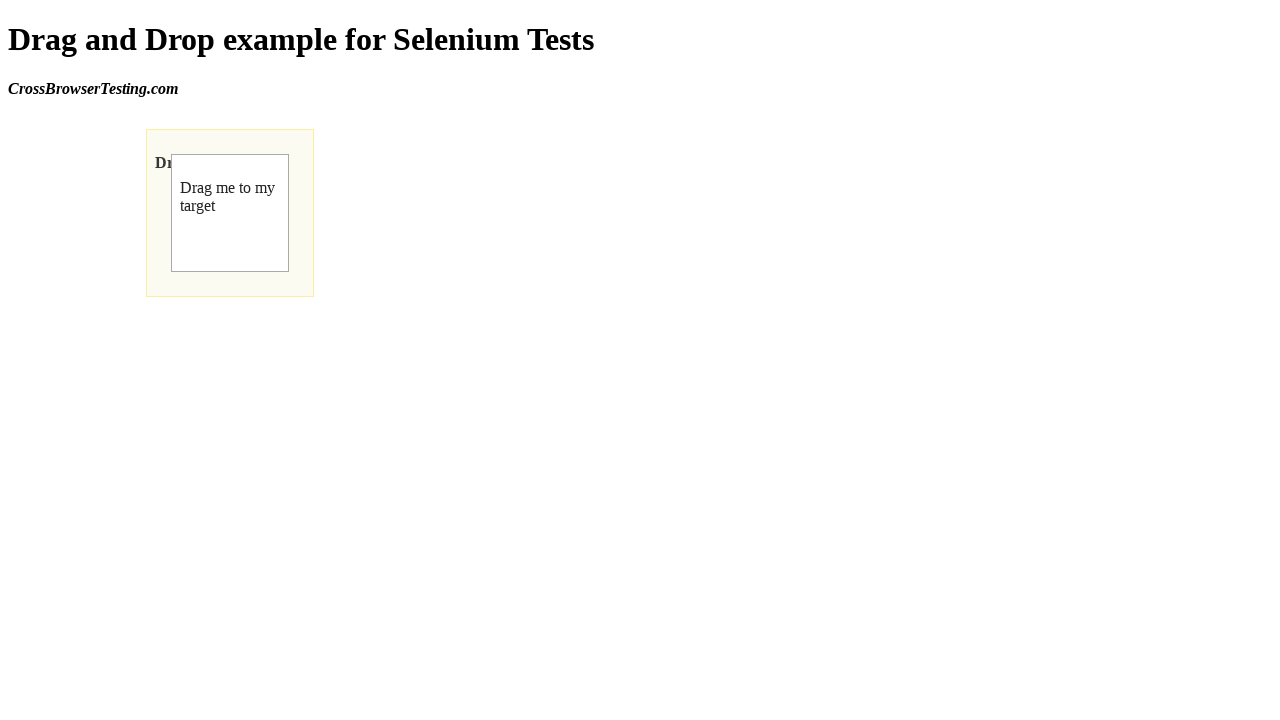

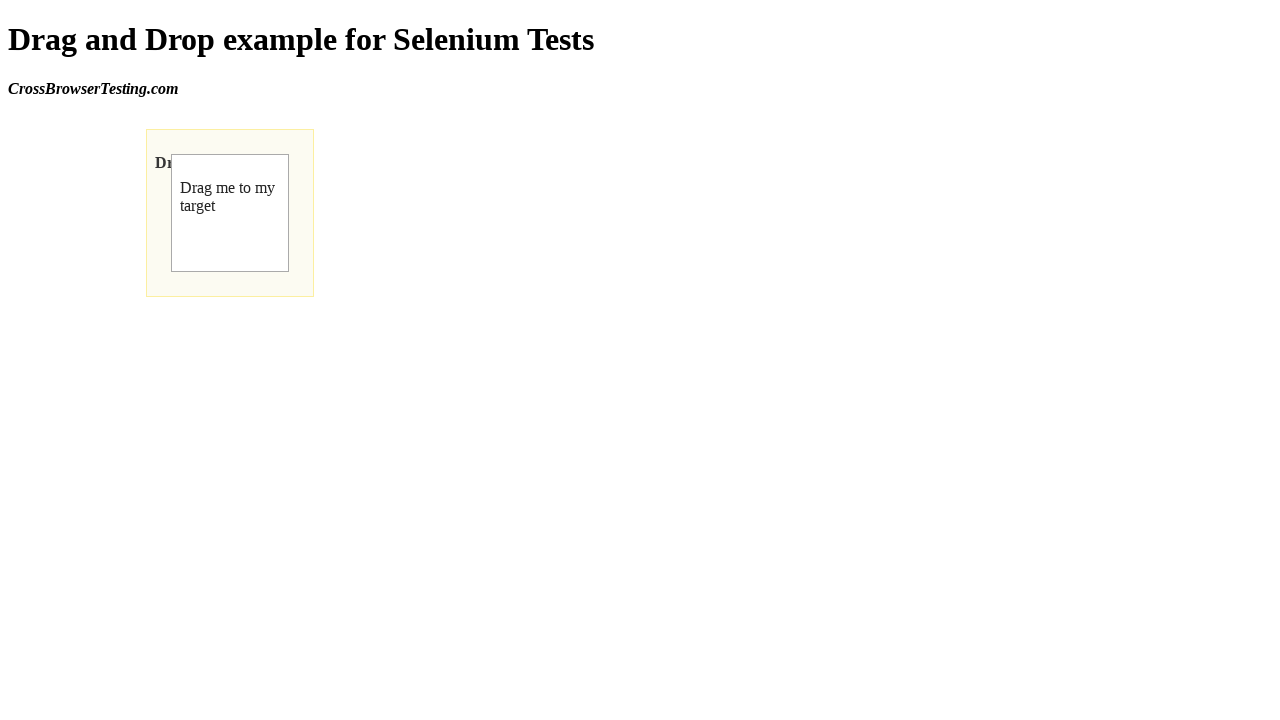